Tests adding a custom header to requests by intercepting routes, adding an "X-Test" header, and verifying it appears in the httpbin.org headers response.

Starting URL: https://httpbin.org/headers

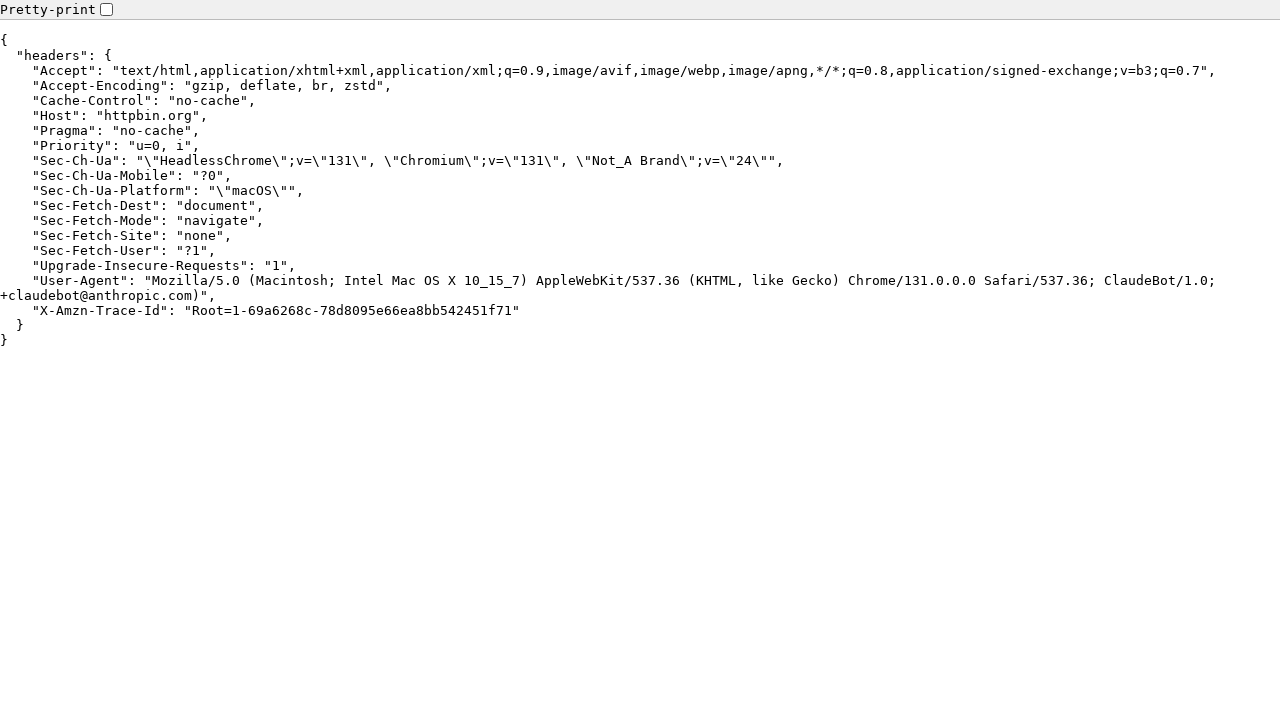

Set up route handler to intercept requests and add X-Test header
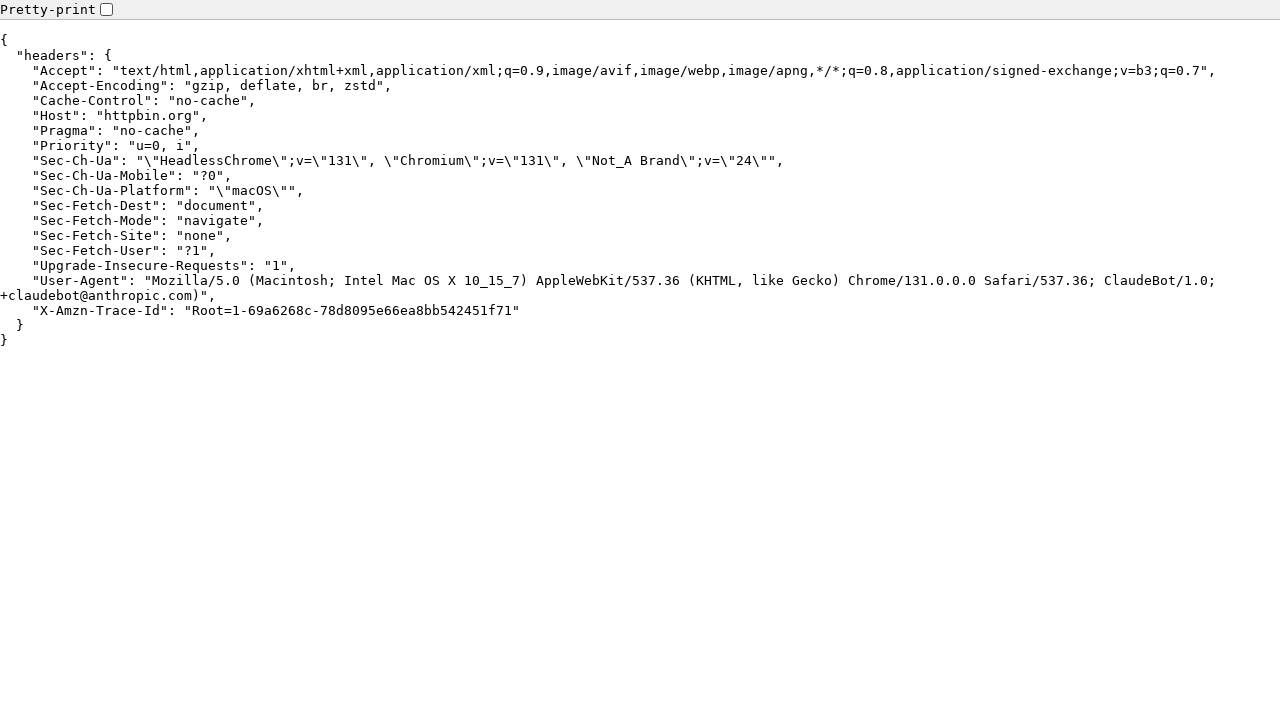

Reloaded the page to trigger the route handler
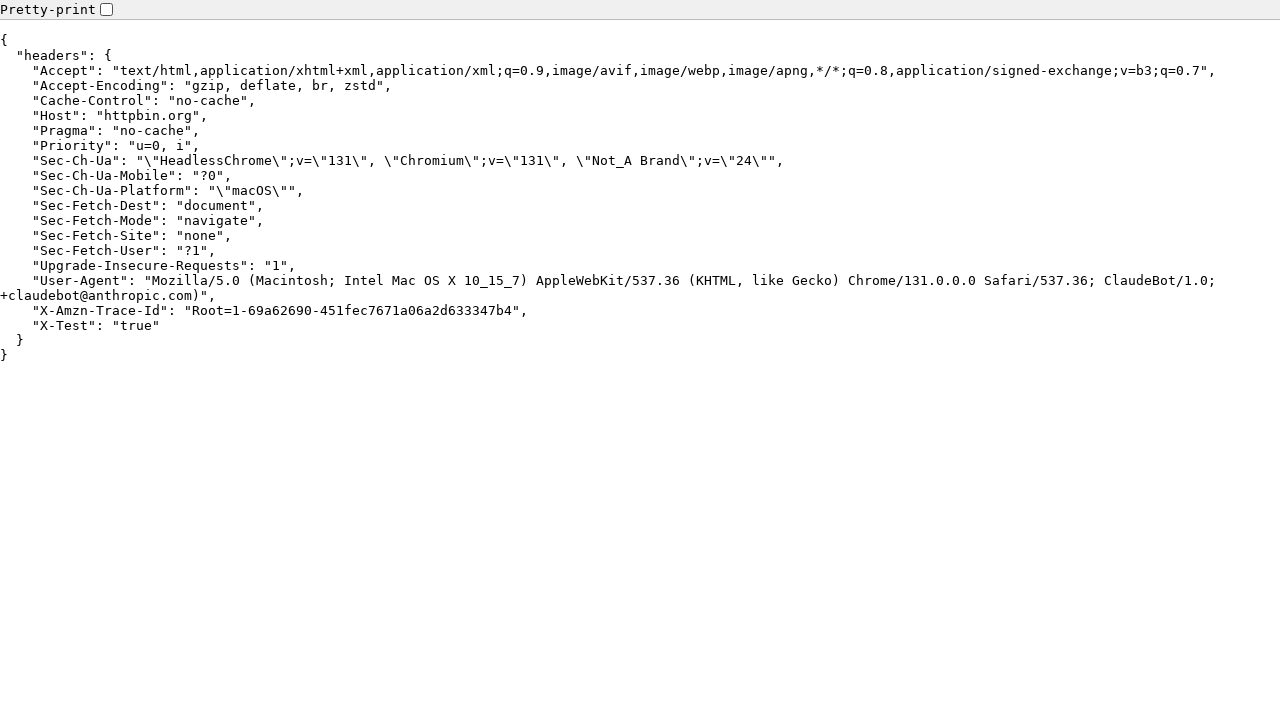

Retrieved and normalized body text to verify X-Test header
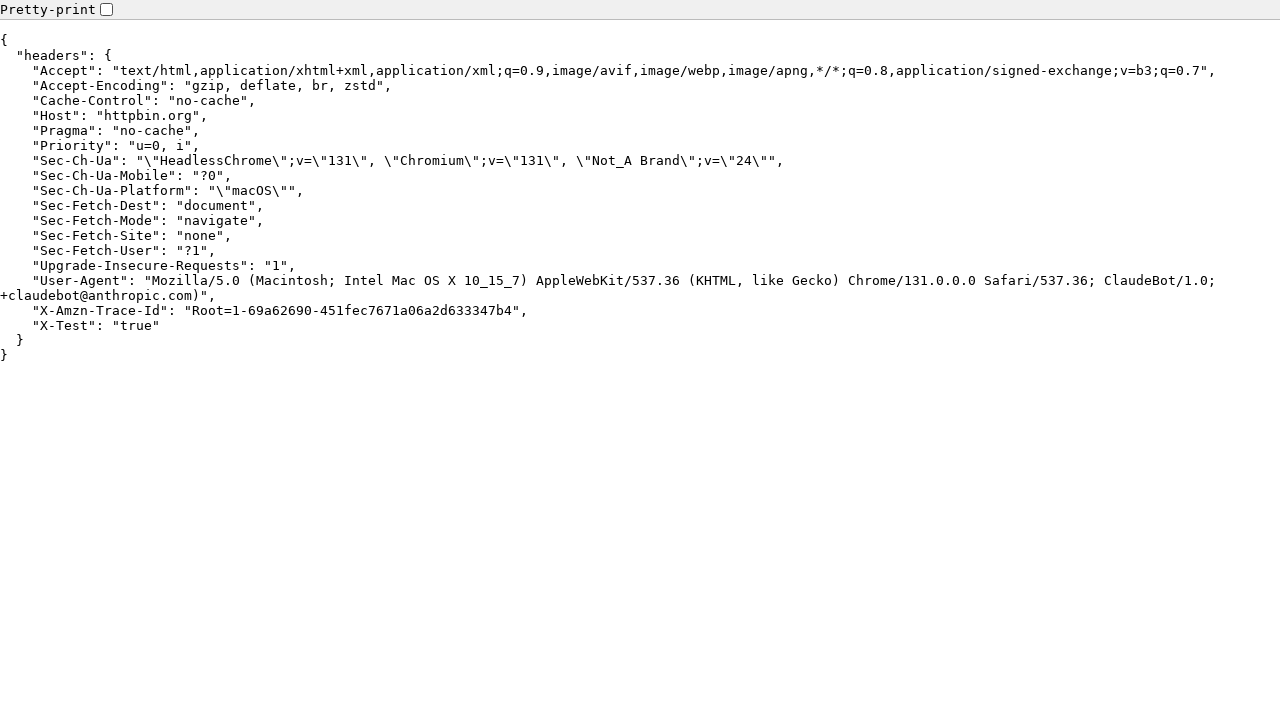

Verified that X-Test header with value 'true' is present in the response
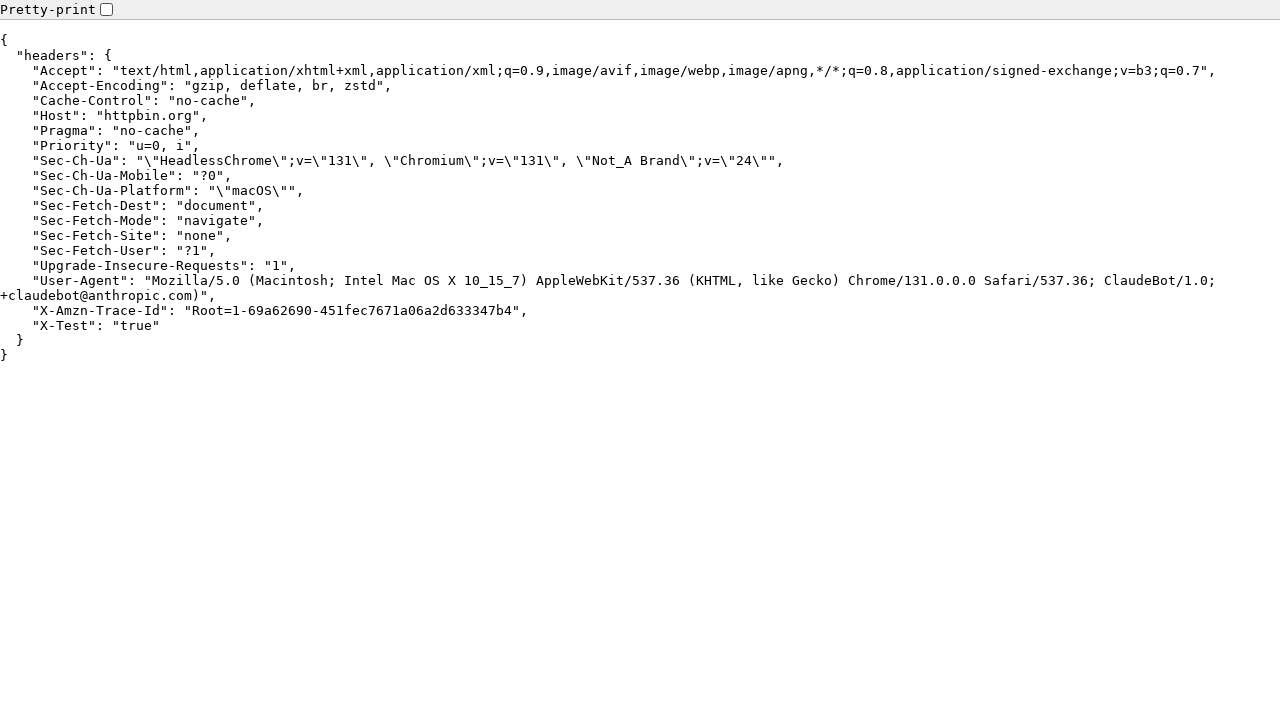

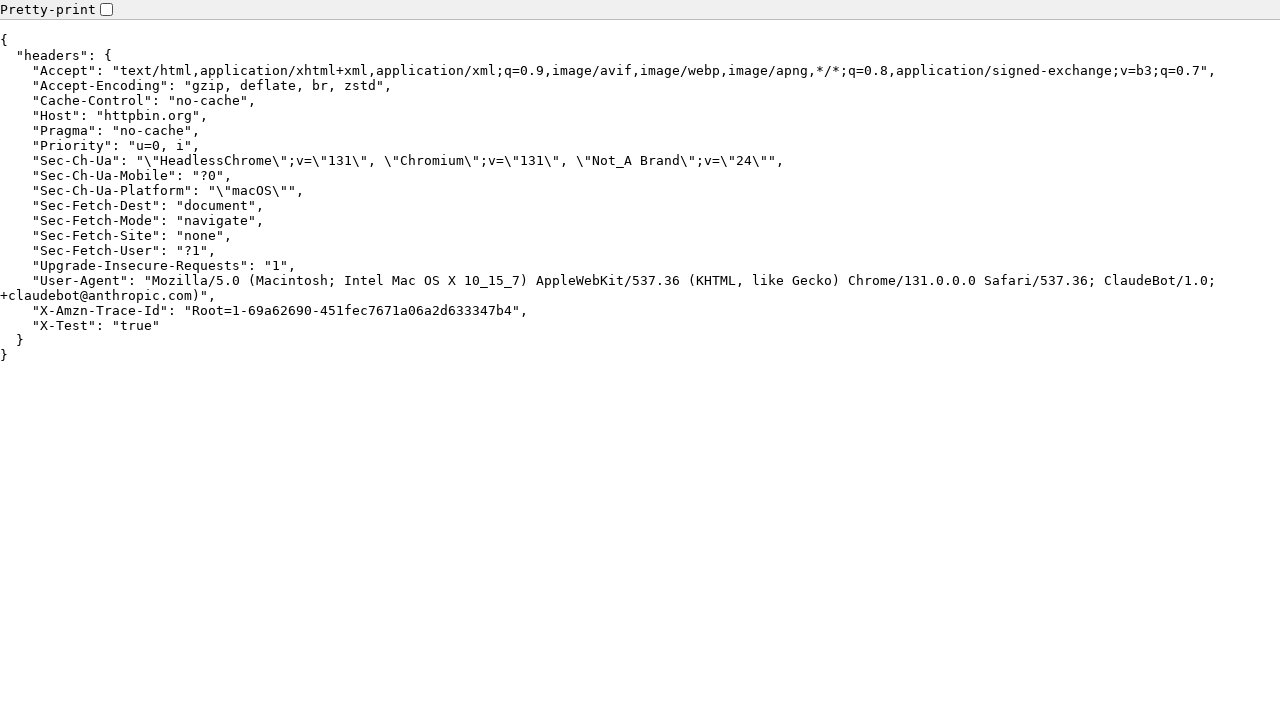